Tests a registration form by filling in first name, last name, and email fields, submitting the form, and verifying the success message is displayed.

Starting URL: http://suninjuly.github.io/registration1.html

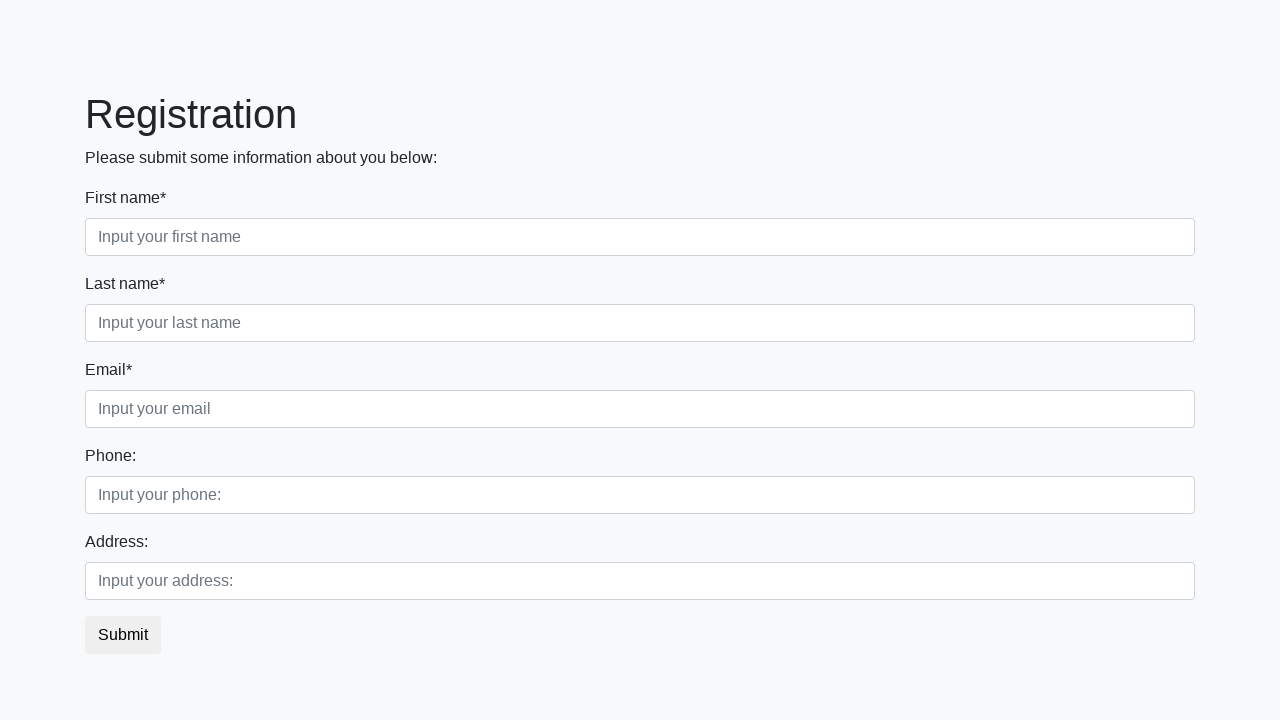

Filled first name field with 'Ivan' on div.first_block > div.first_class > input.first
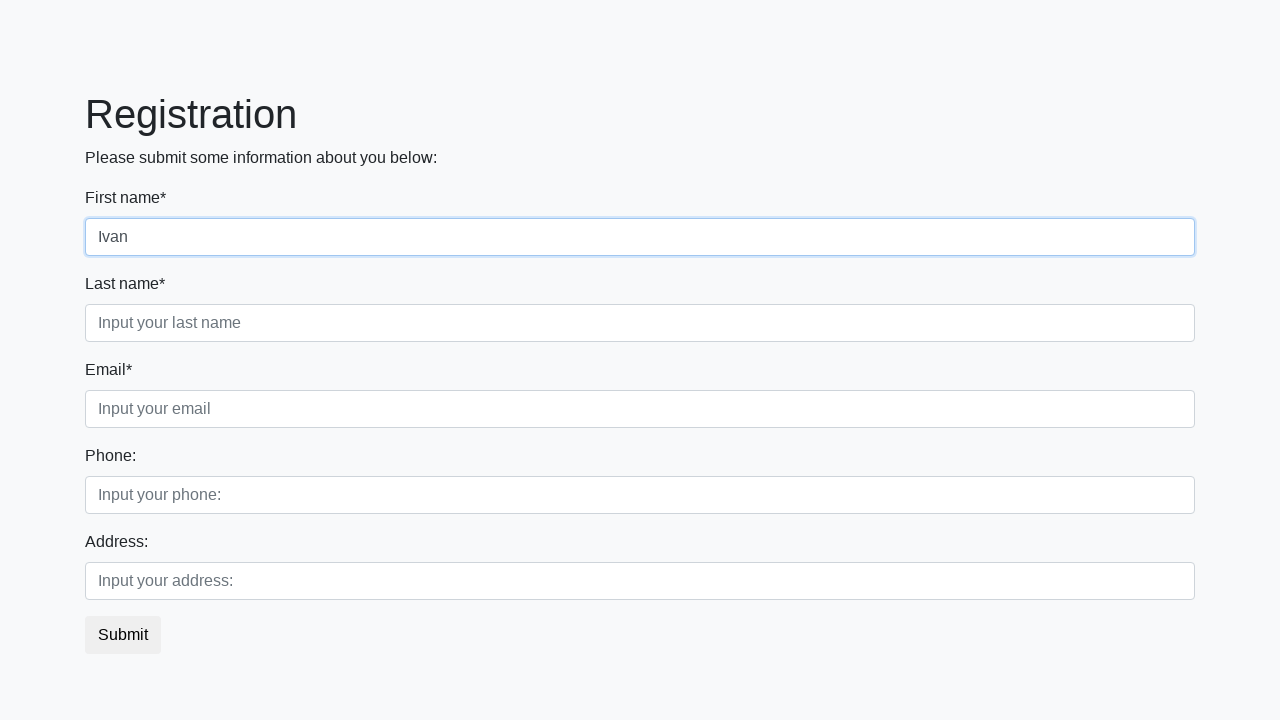

Filled last name field with 'Fedorov' on div.first_block > div.second_class > input.second
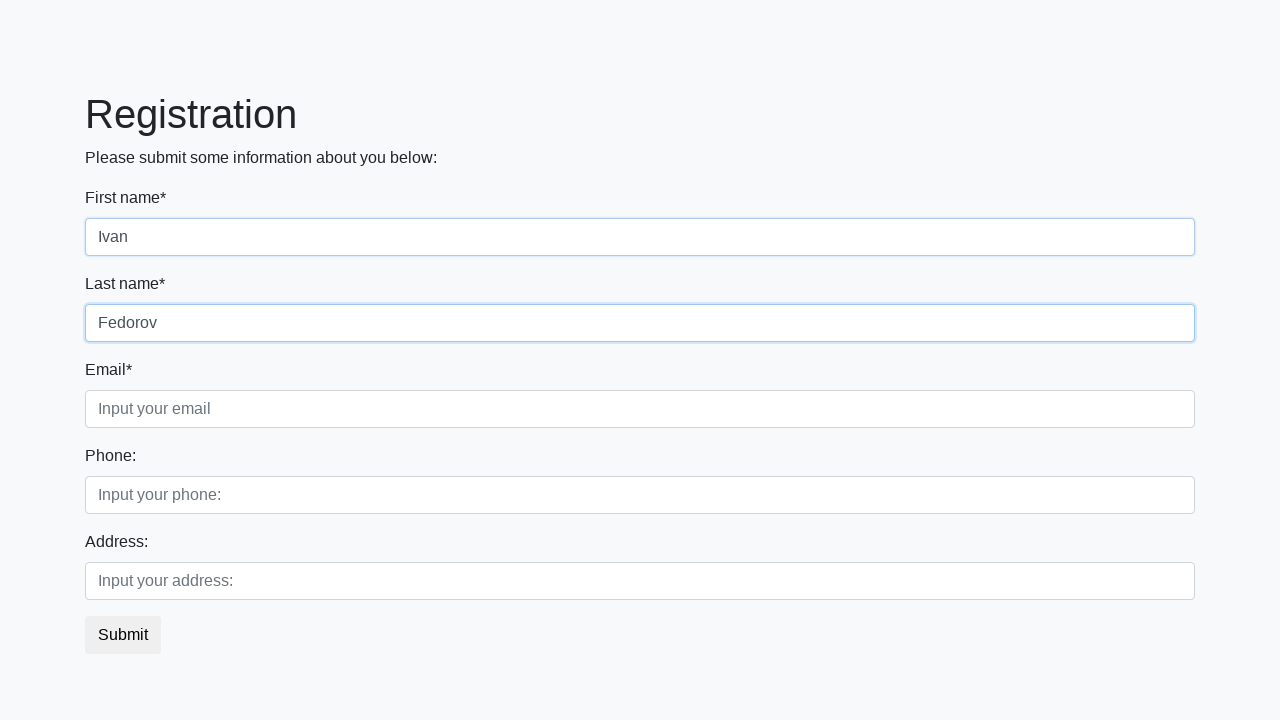

Filled email field with 'Fedorov@gmail.com' on div.first_block > div.third_class > input.third
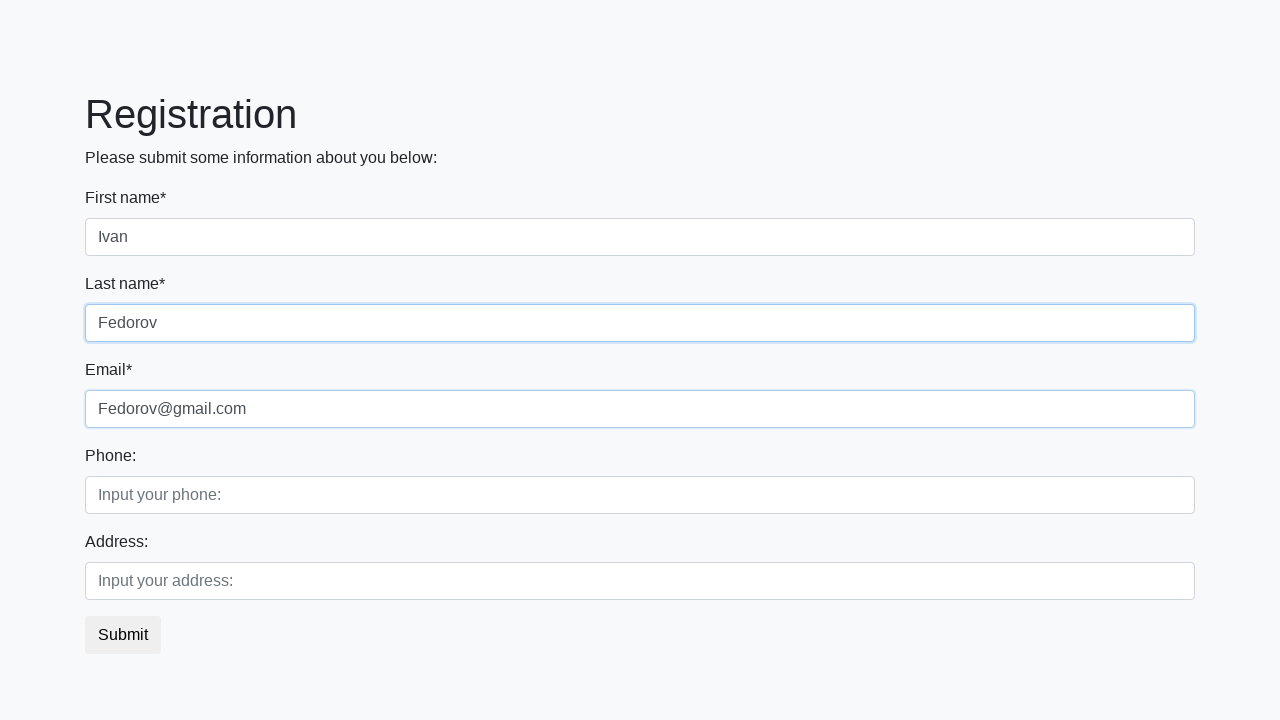

Clicked submit button to register at (123, 635) on button.btn
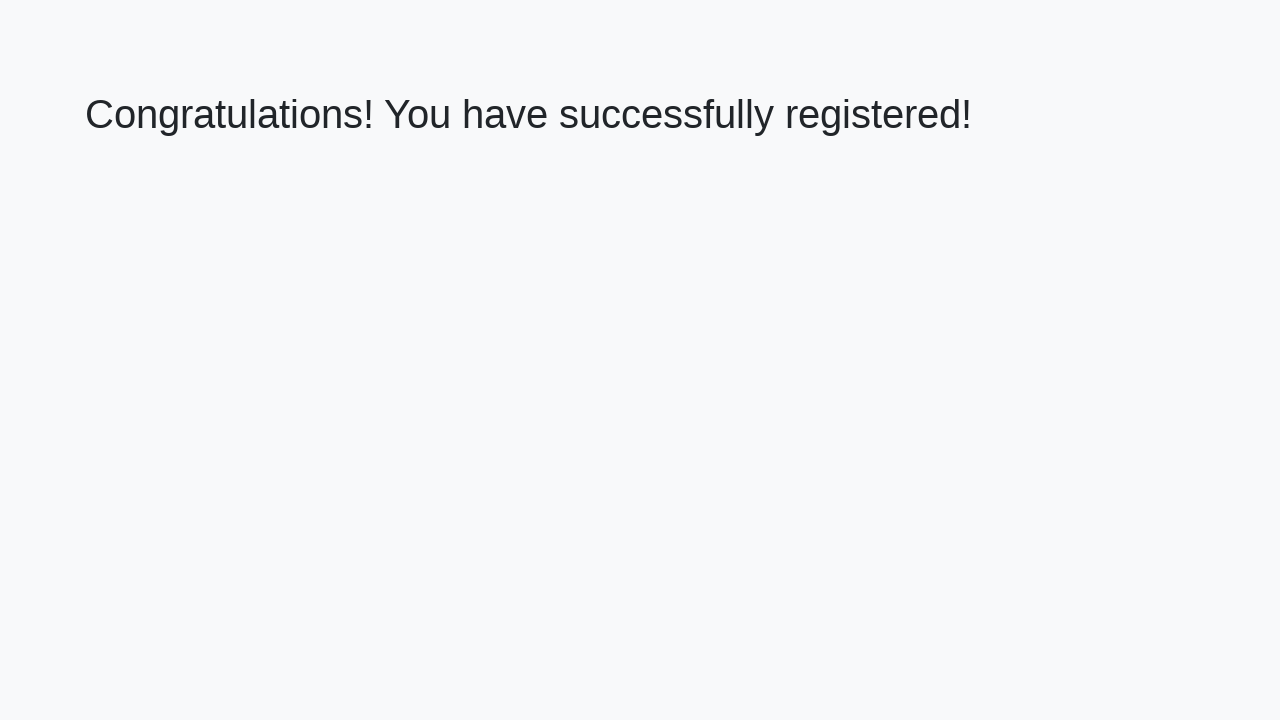

Success message header element loaded
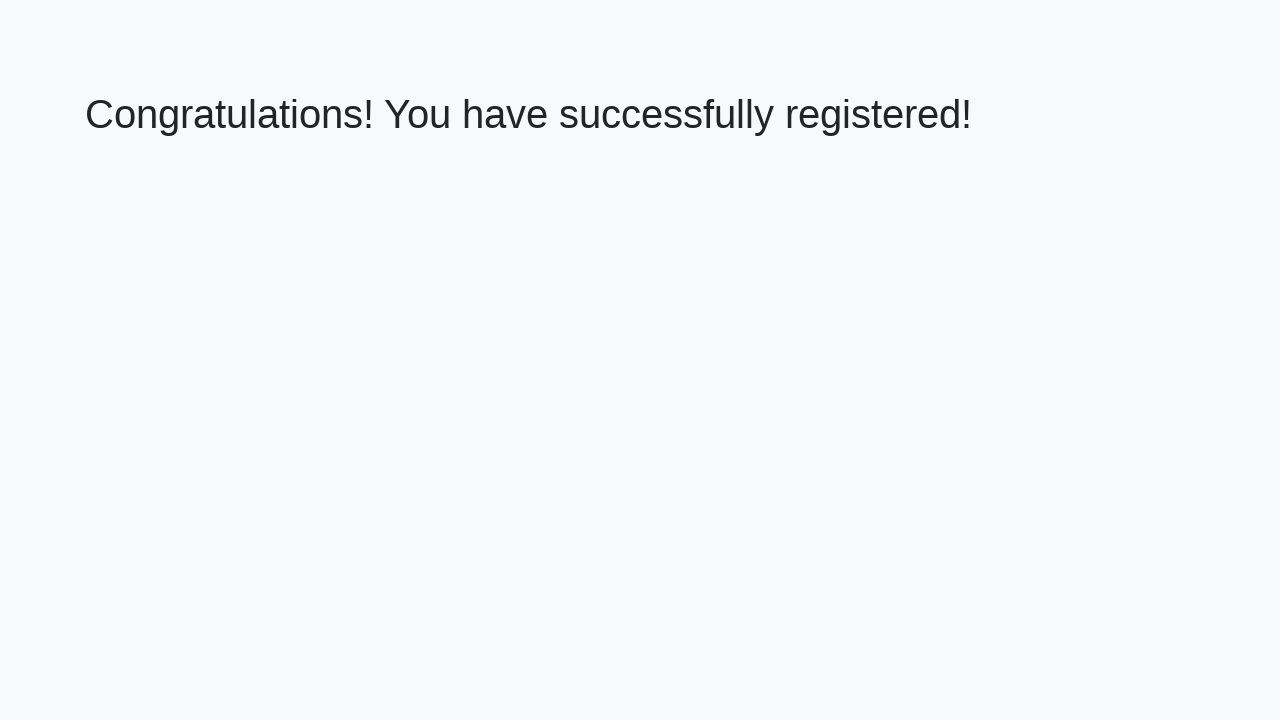

Retrieved success message text
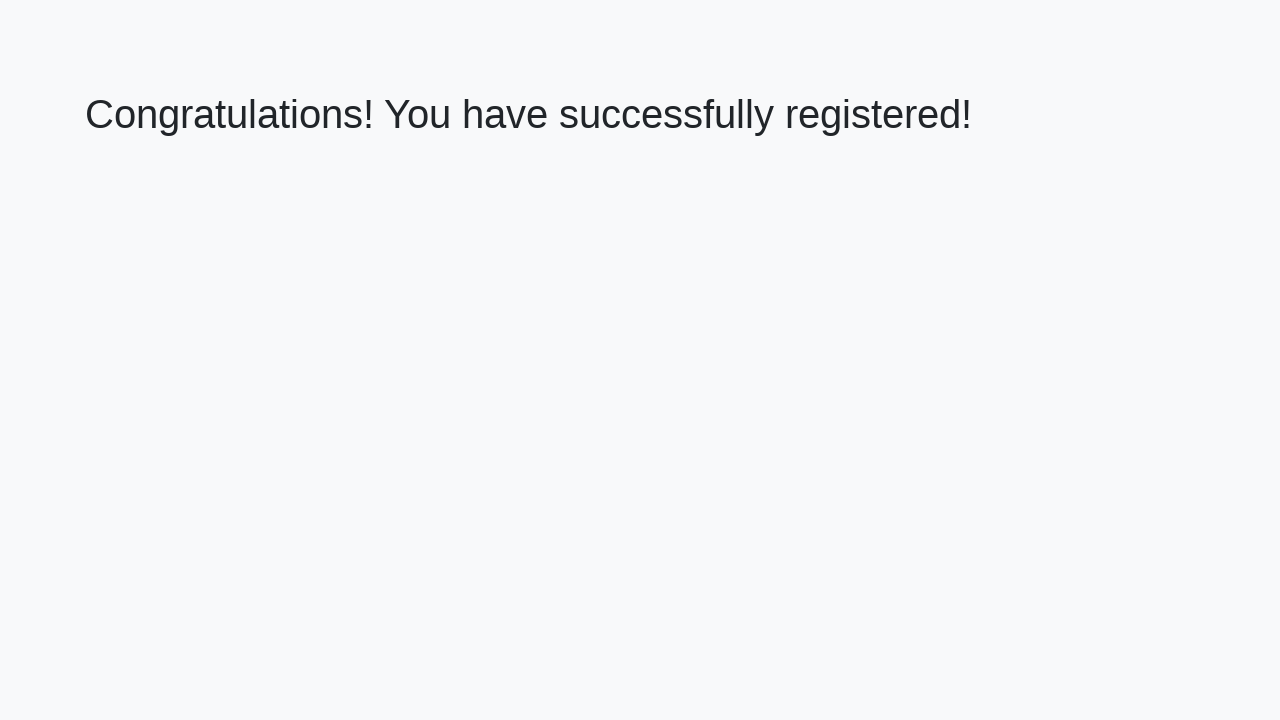

Verified success message: 'Congratulations! You have successfully registered!'
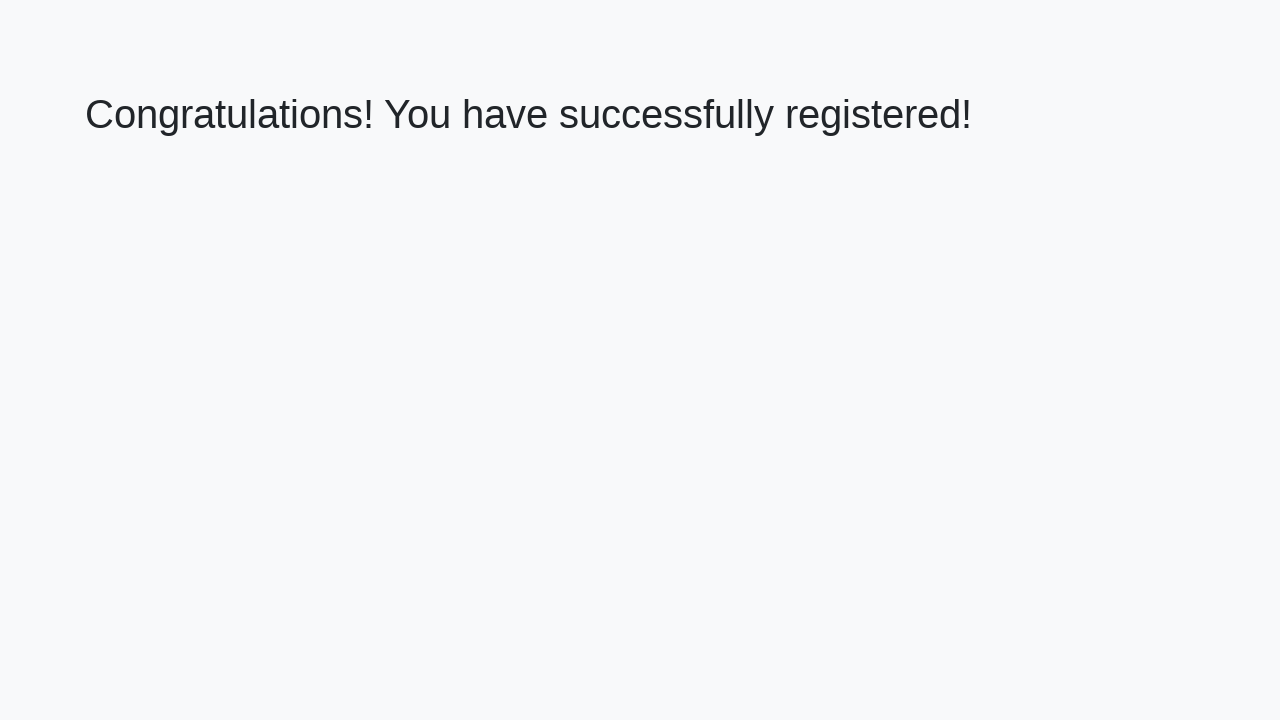

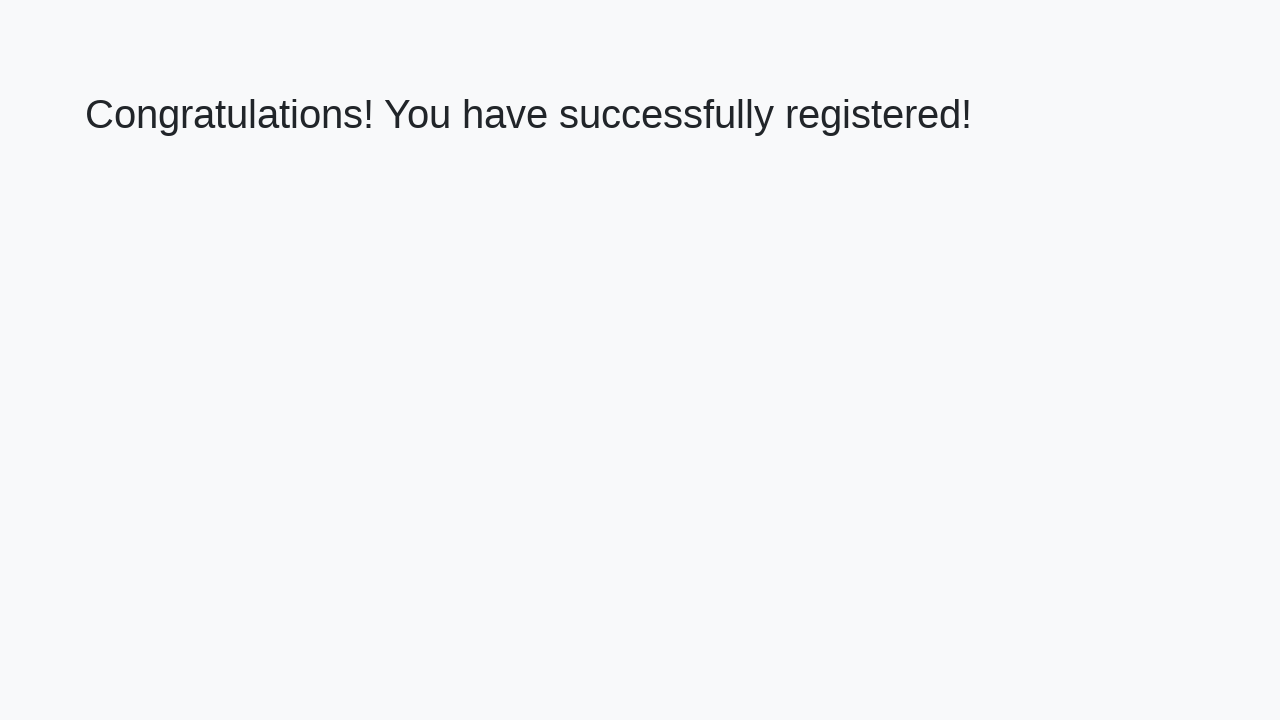